Tests popup tooltip display on hover and modal login form submission with predefined credentials

Starting URL: https://v1.training-support.net/selenium/popups

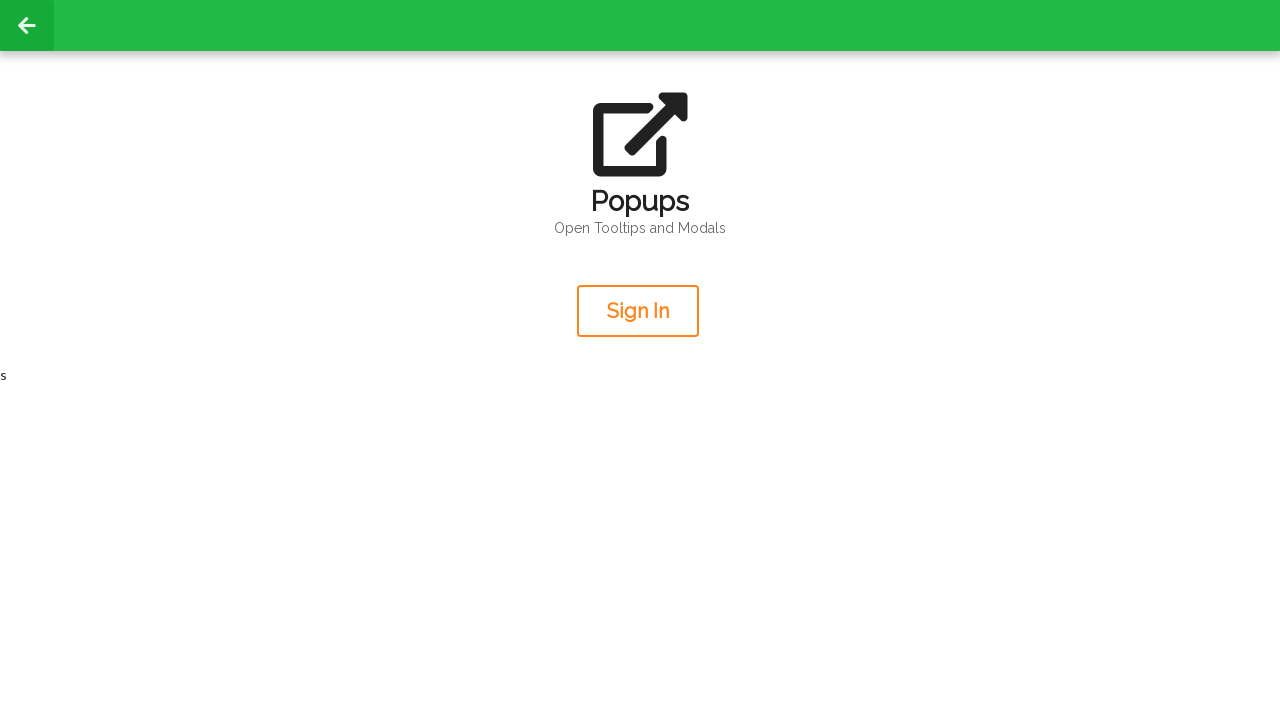

Hovered over Sign In button to trigger tooltip at (638, 311) on button.ui.huge.inverted.orange.button
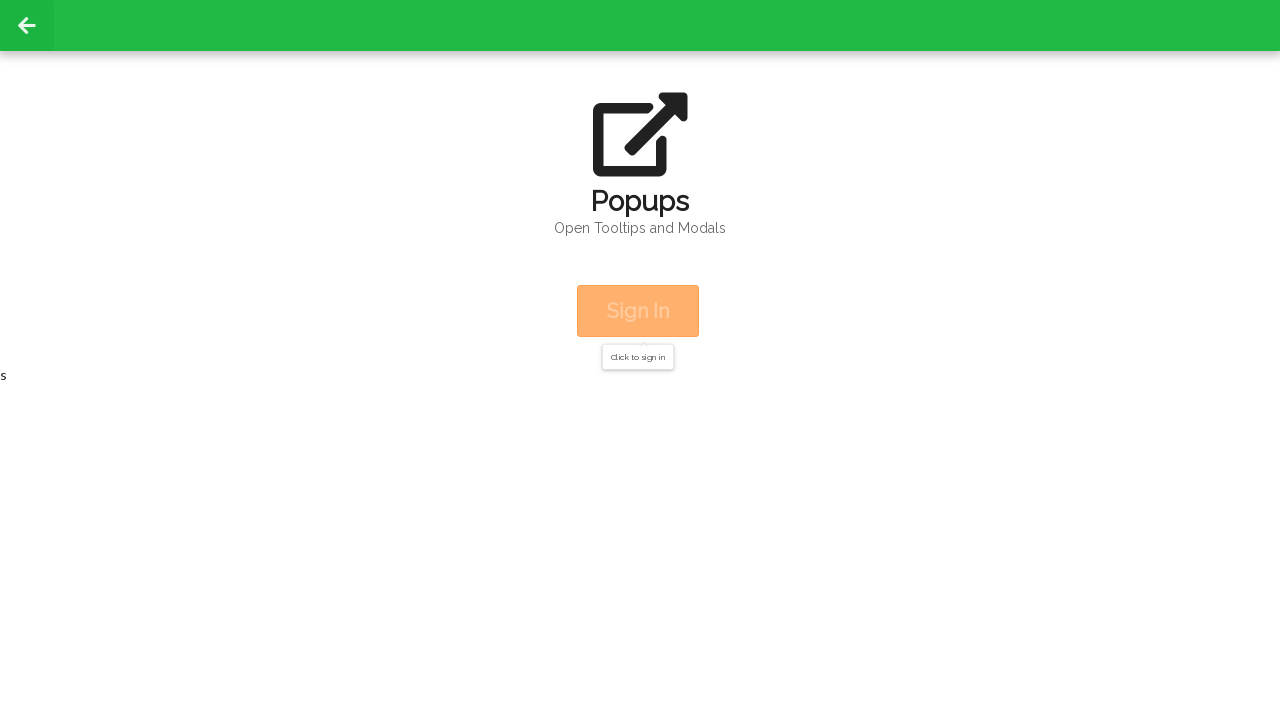

Retrieved tooltip text: 'Click to sign in'
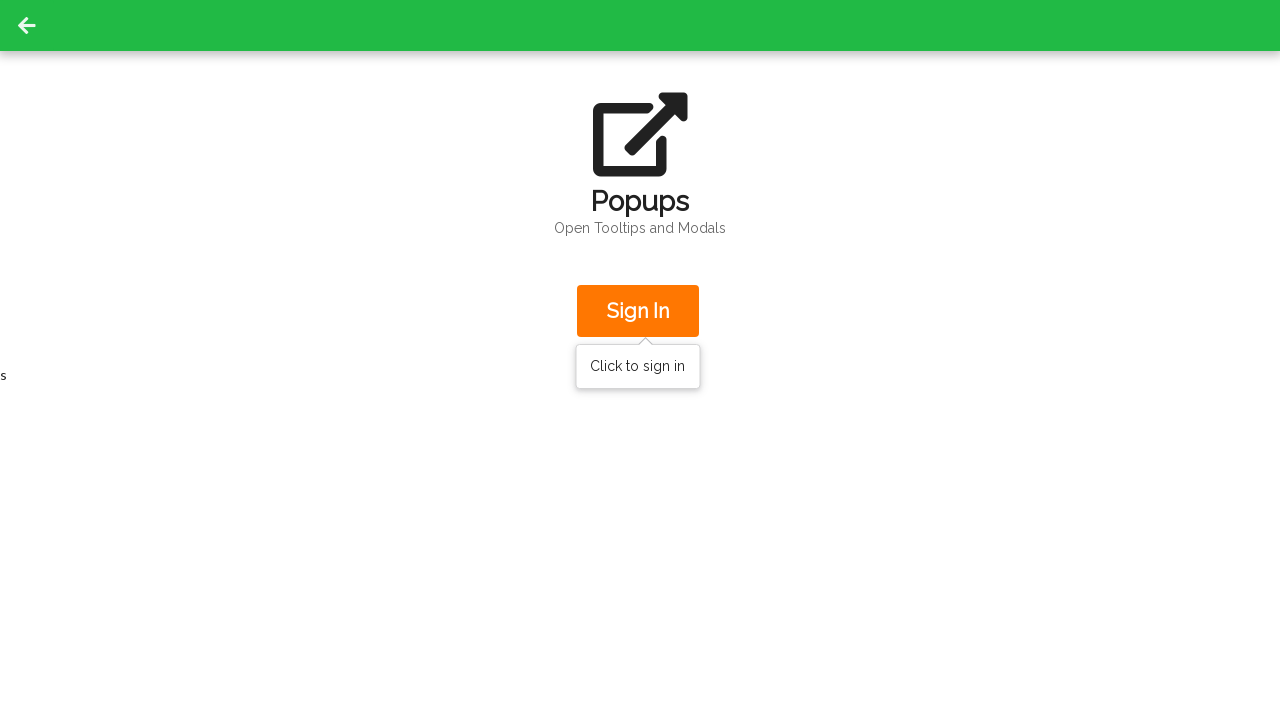

Clicked Sign In button to open login modal at (638, 311) on button.ui.huge.inverted.orange.button
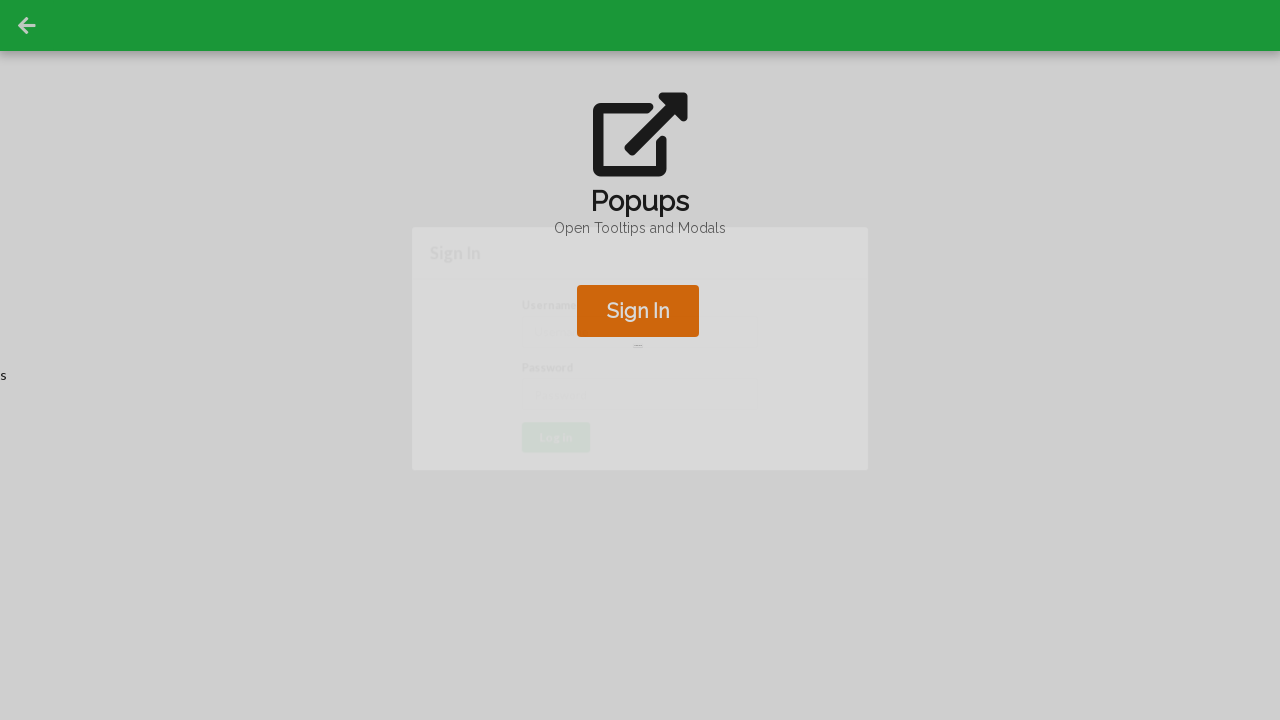

Filled username field with 'admin' on #username
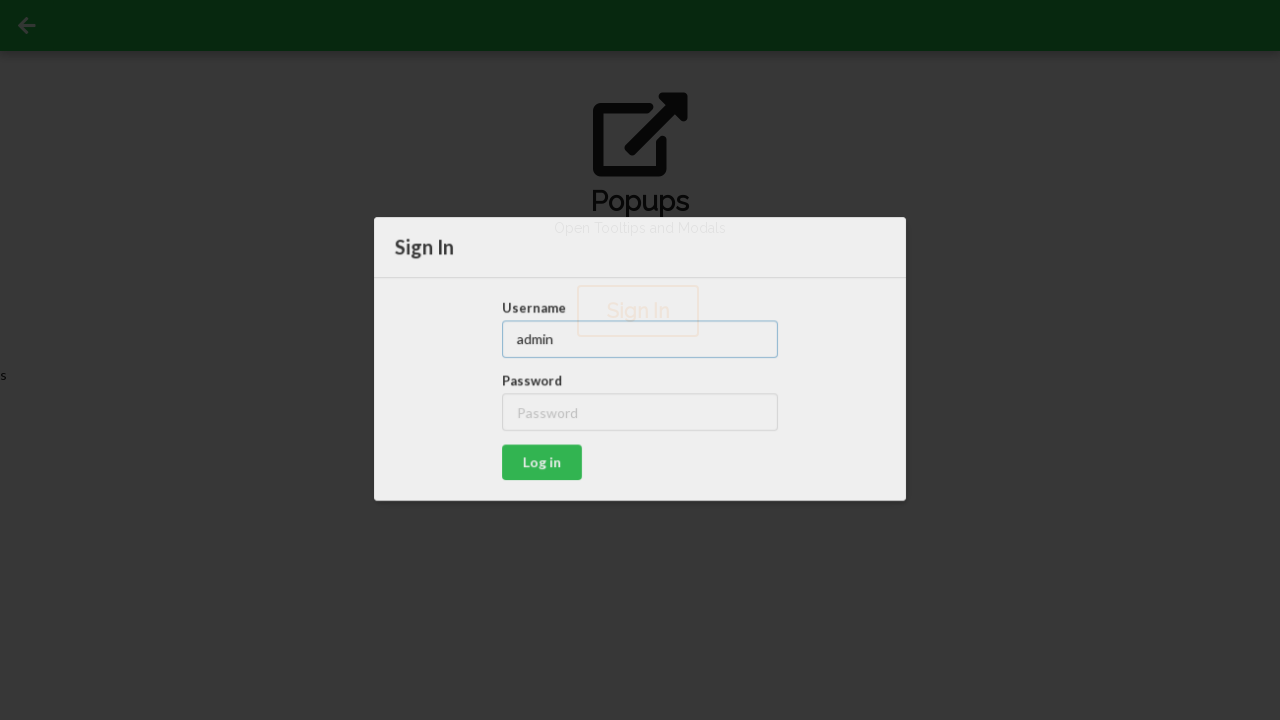

Filled password field with 'password' on #password
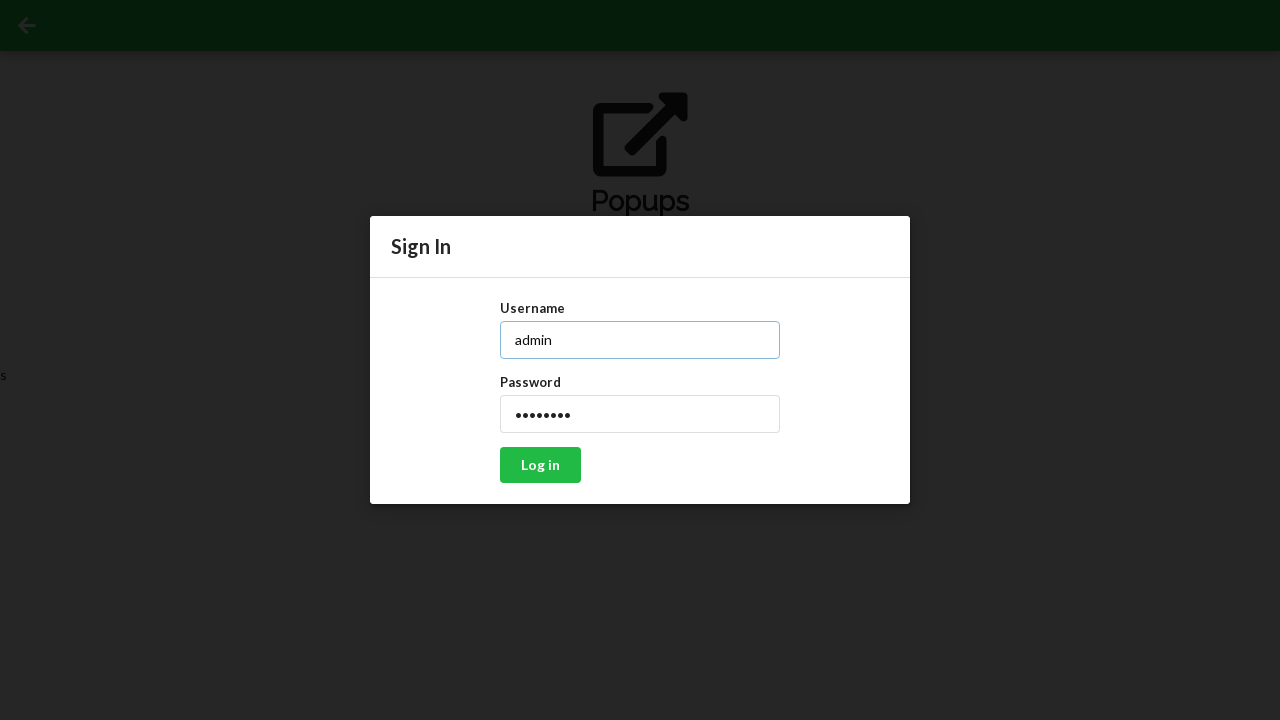

Clicked Log in button to submit credentials at (540, 465) on xpath=//button[text()='Log in']
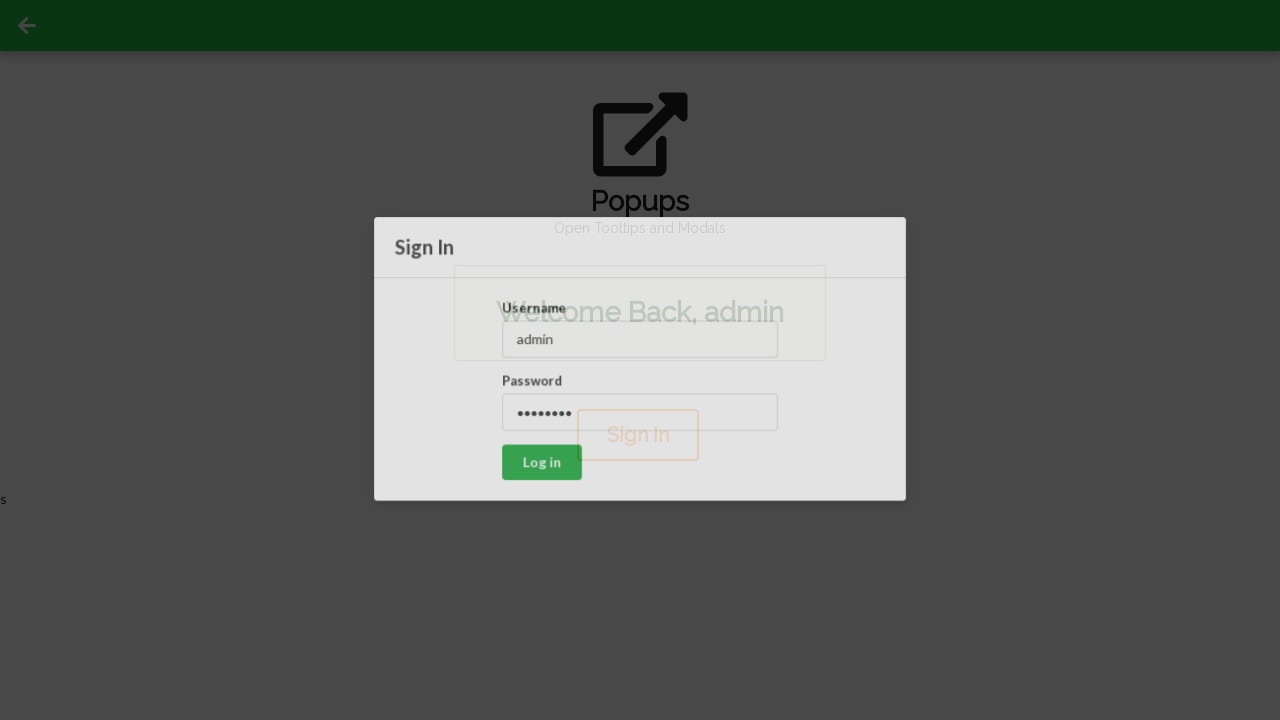

Login confirmation message appeared
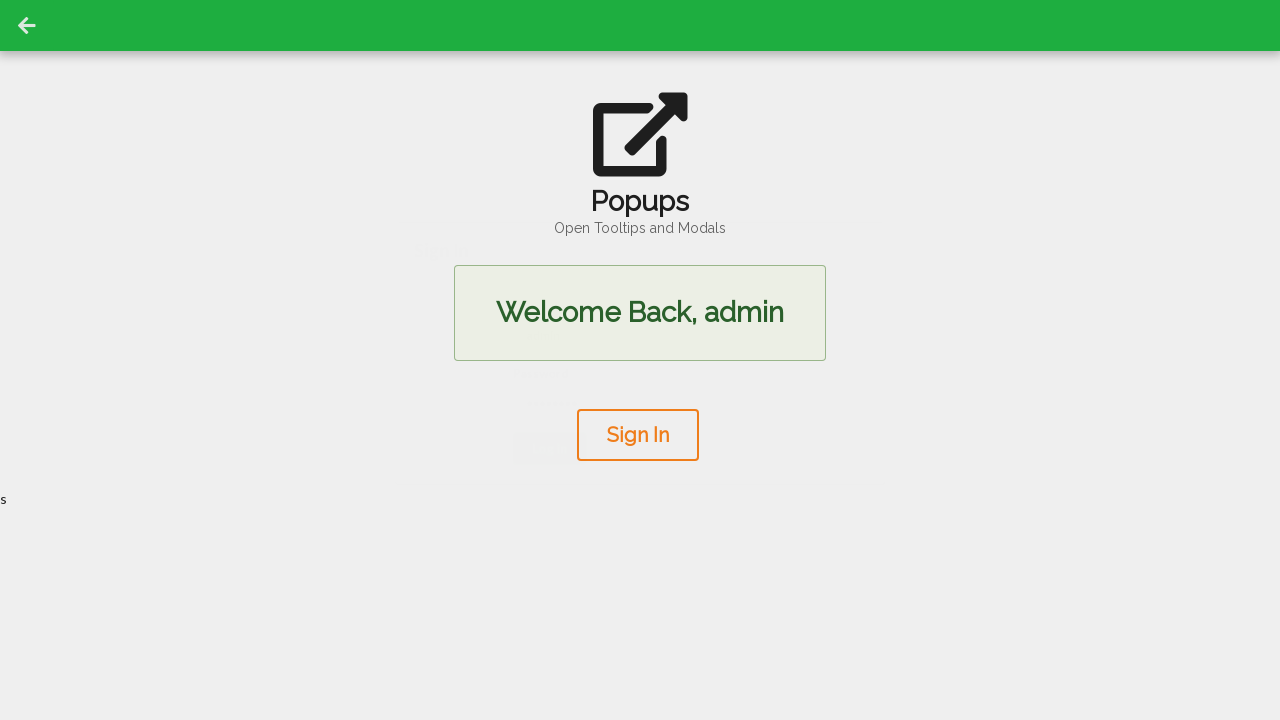

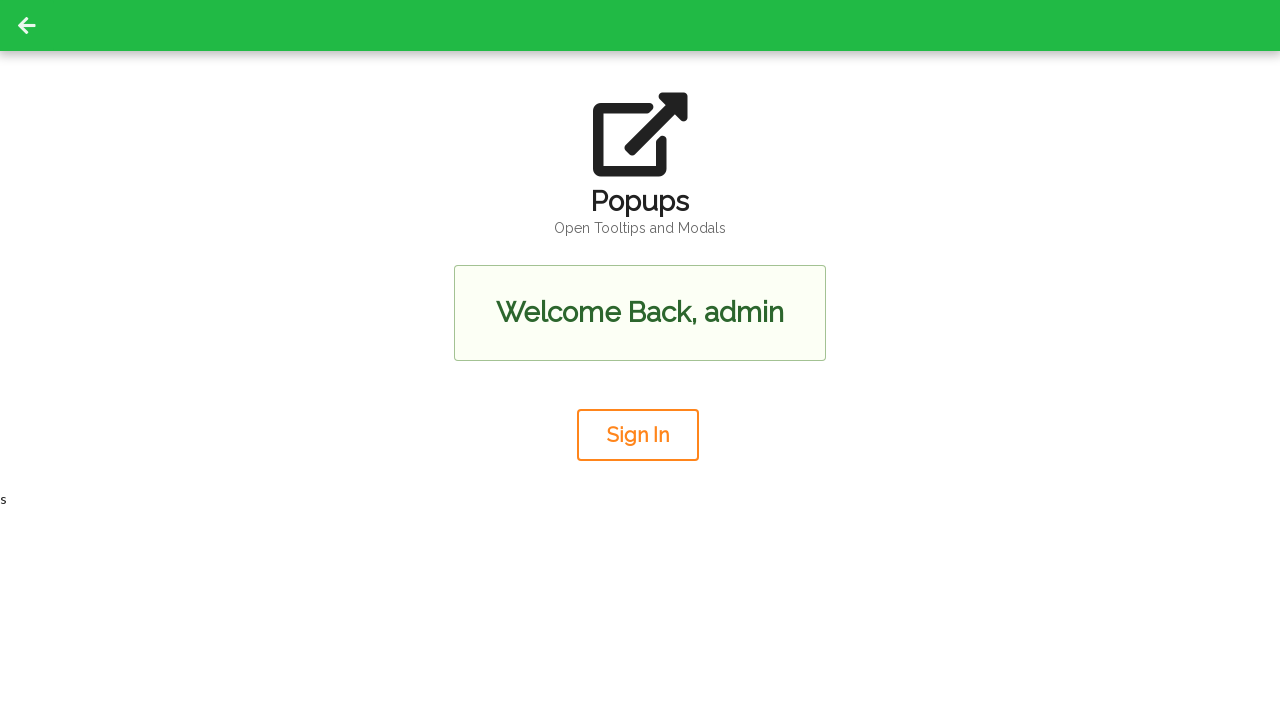